Tests dropdown menu interaction by switching to an iframe and hovering over a dropdown button to reveal its contents

Starting URL: https://www.w3schools.com/css/tryit.asp?filename=trycss_dropdown_button

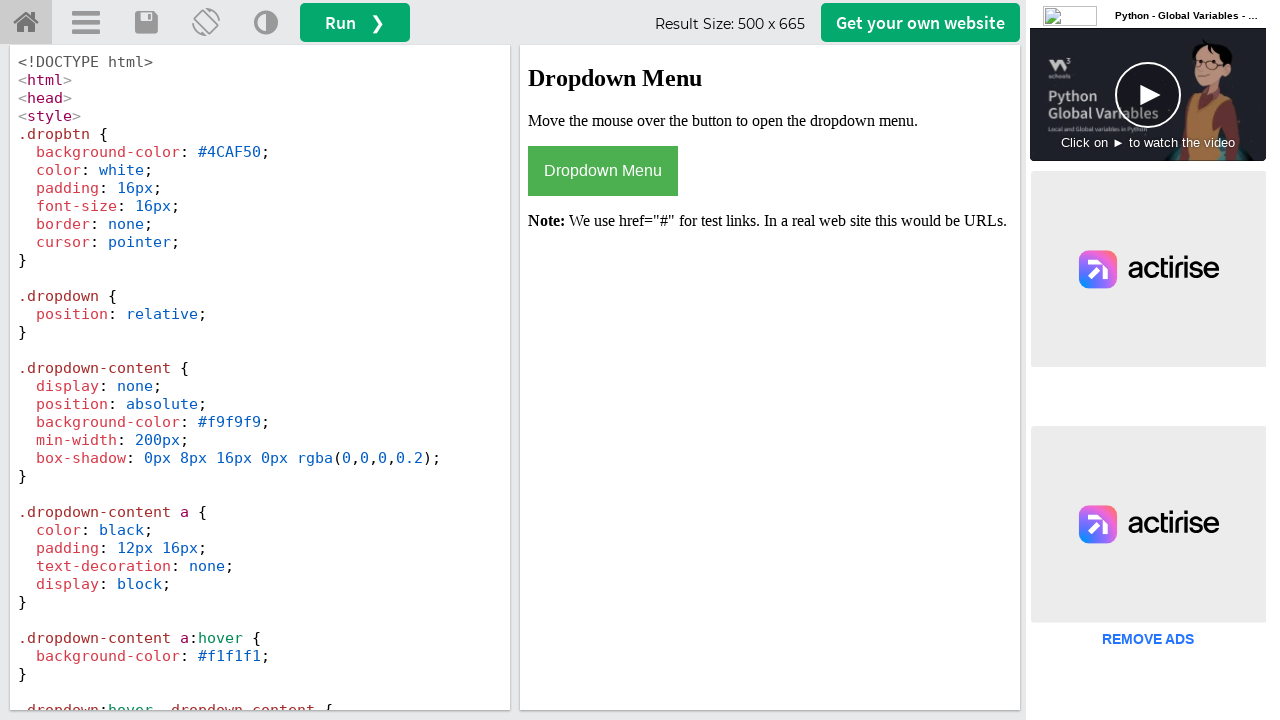

Located iframe with id 'iframeResult' containing the dropdown test
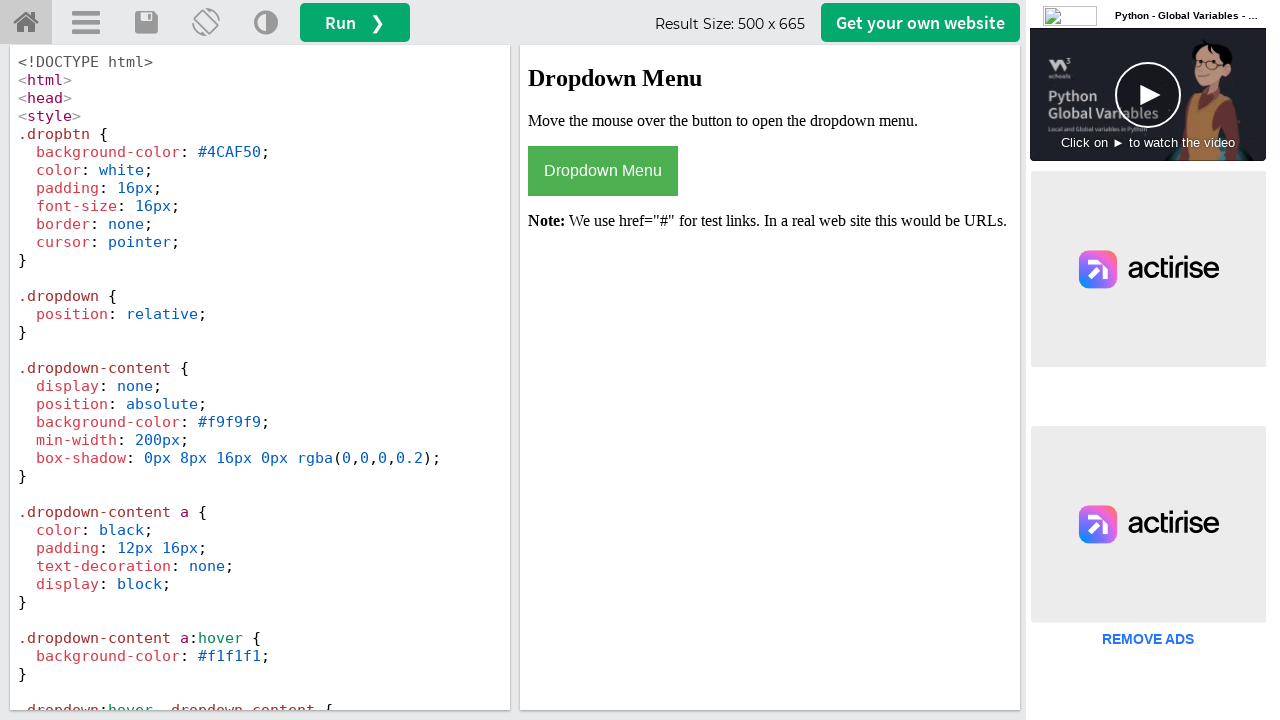

Hovered over dropdown button to reveal menu contents at (603, 171) on #iframeResult >> internal:control=enter-frame >> button:text('Dropdown')
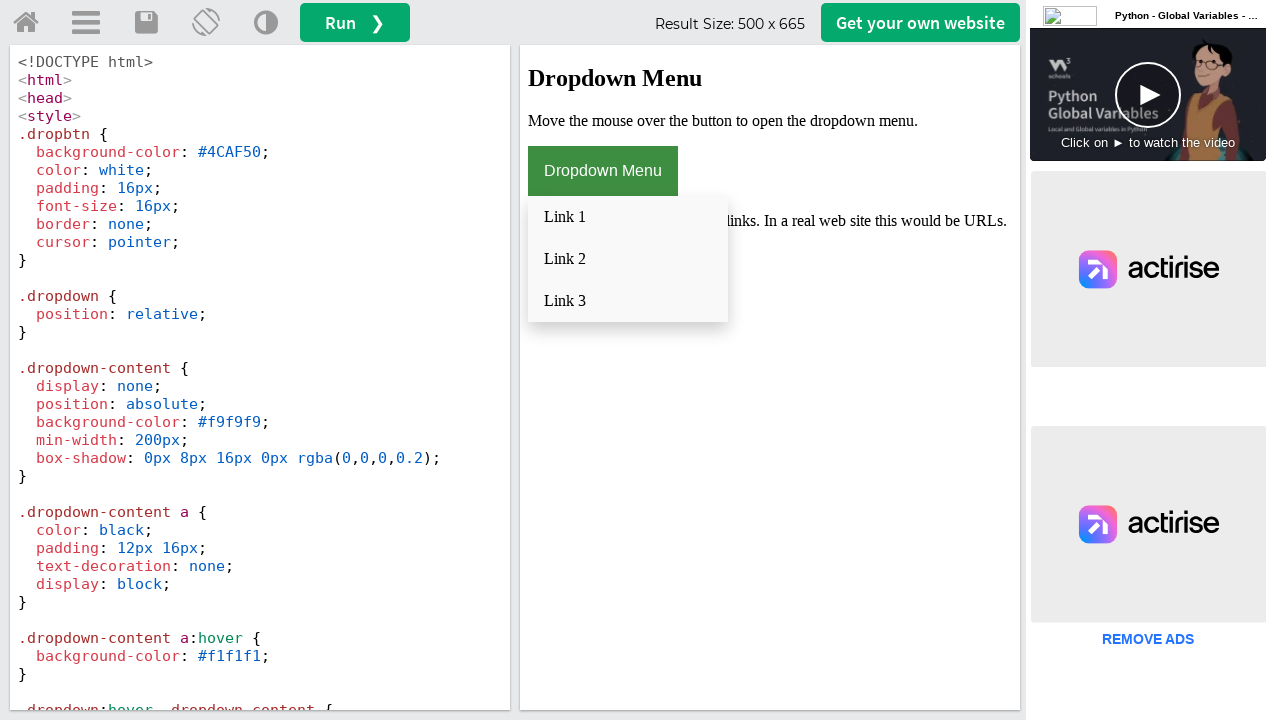

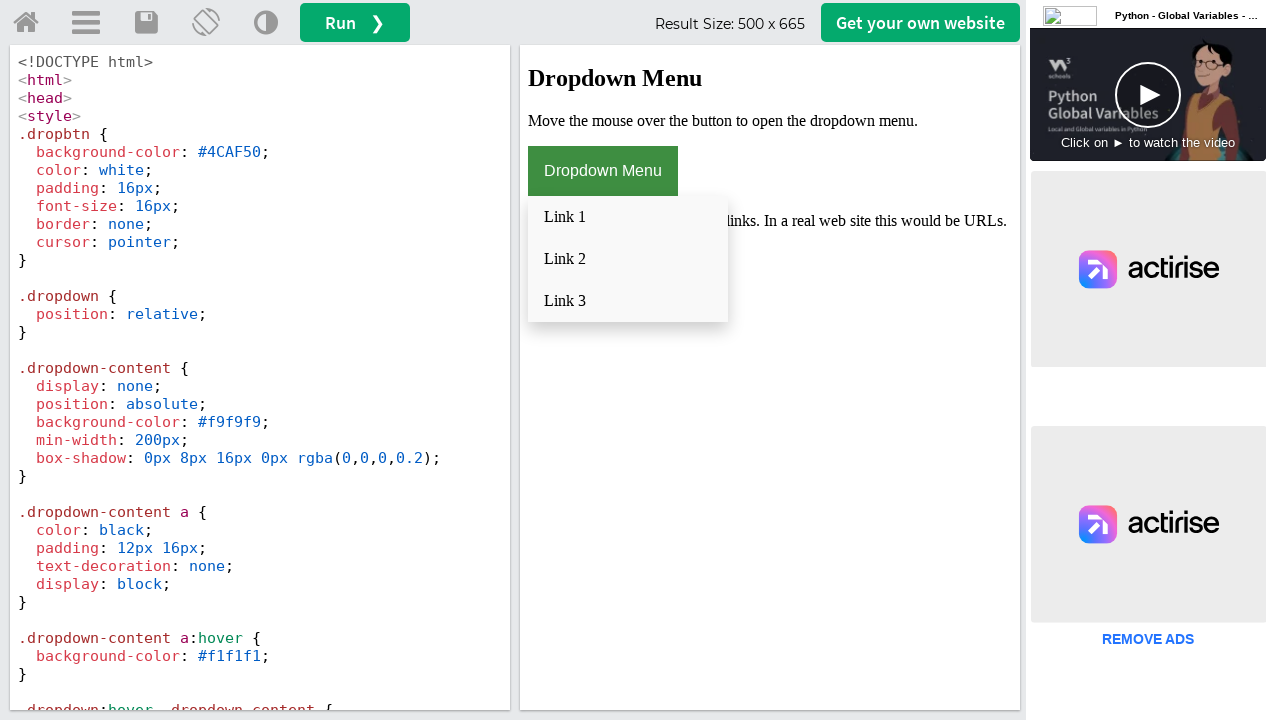